Tests window switching and mathematical calculation by clicking a button to open a new window, calculating a mathematical expression based on page content, and submitting the answer

Starting URL: https://suninjuly.github.io/redirect_accept.html

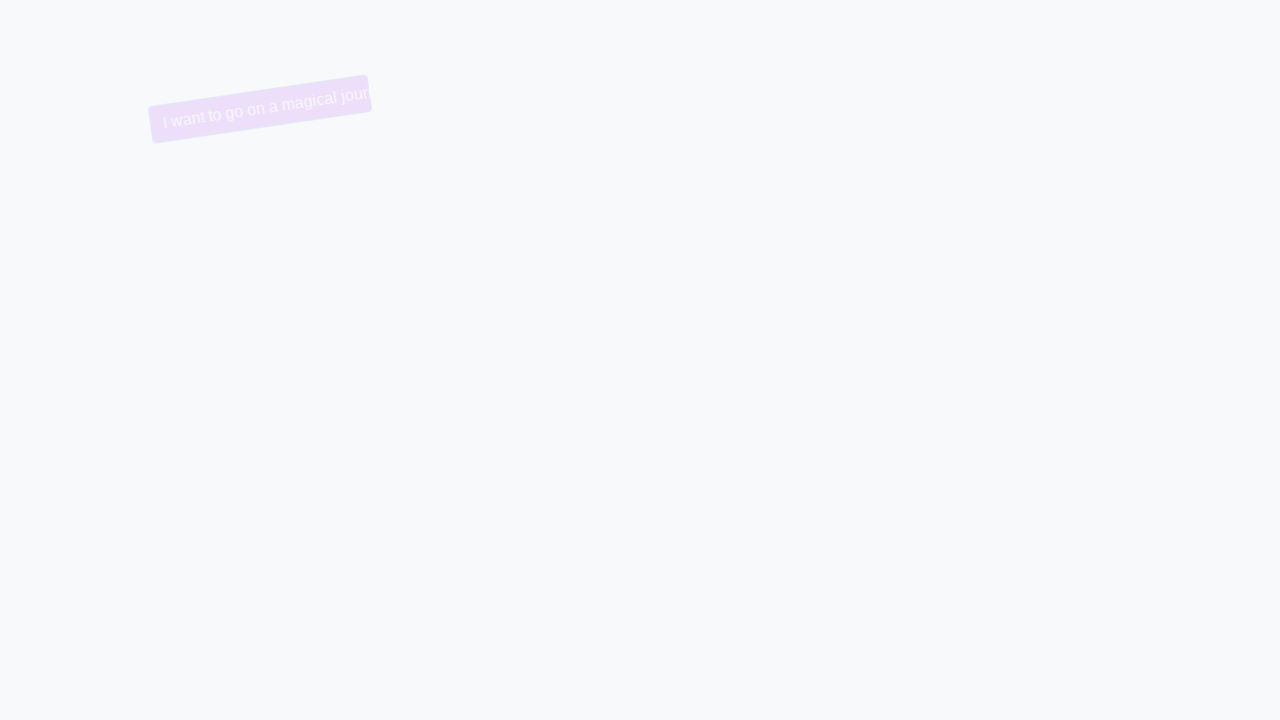

Clicked button to trigger redirect/new window at (263, 109) on button
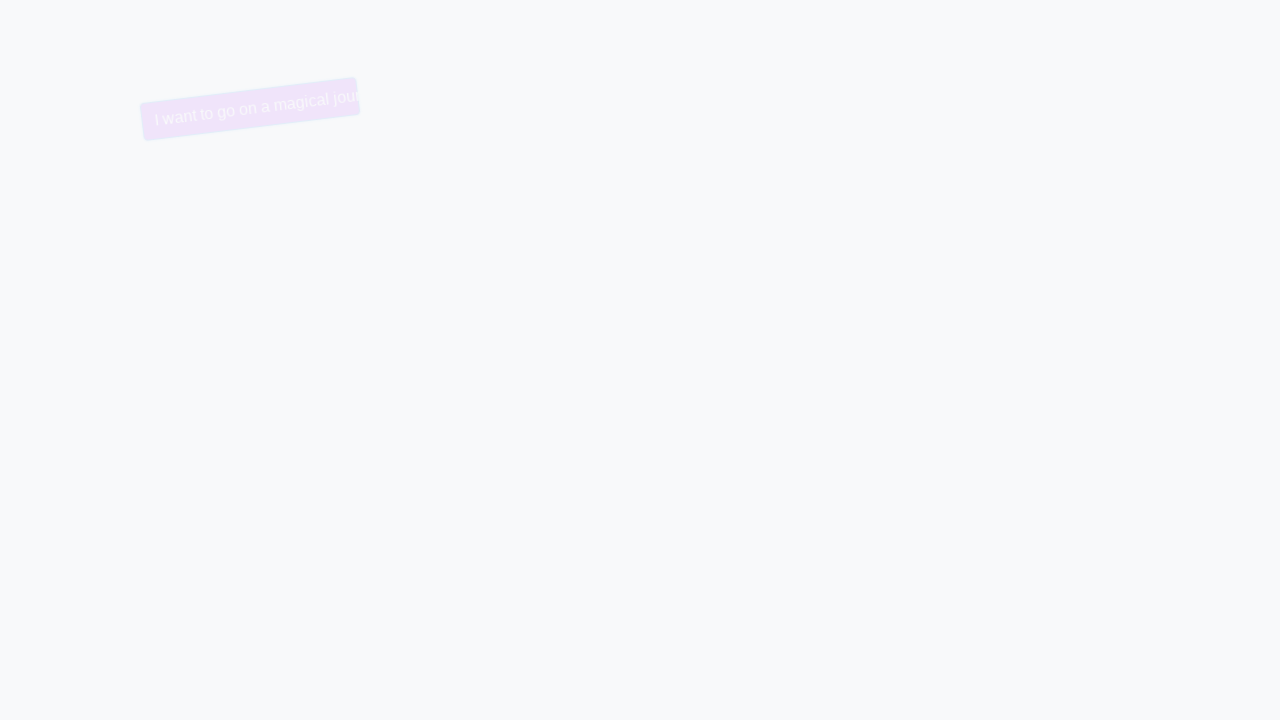

Waited for and captured new page/tab opening at (218, 109) on button
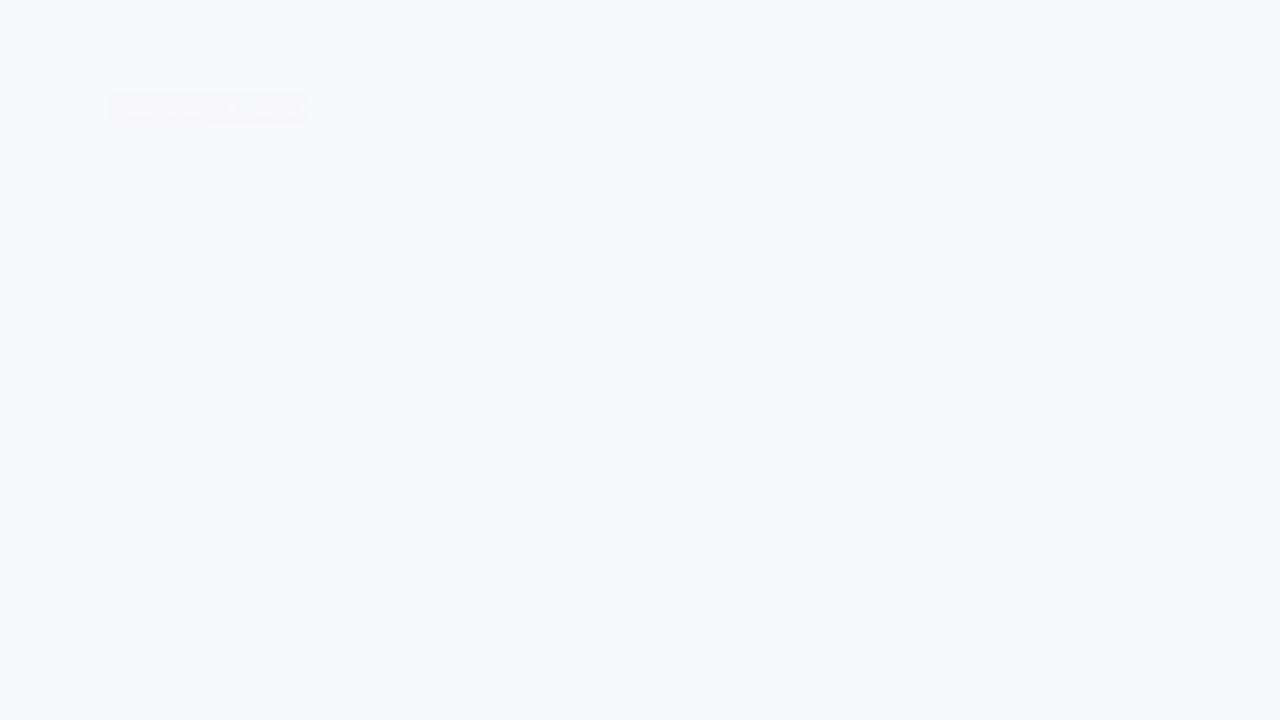

Switched to new page/tab
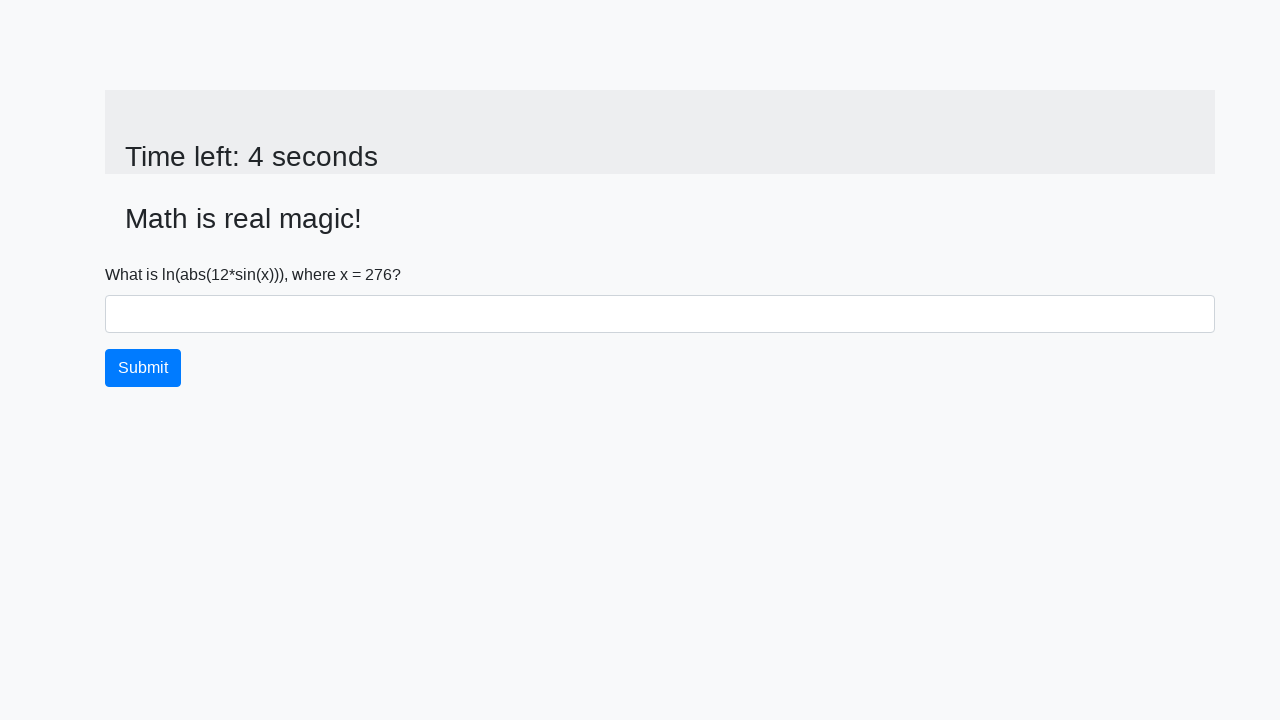

Retrieved input value from page: 276.0
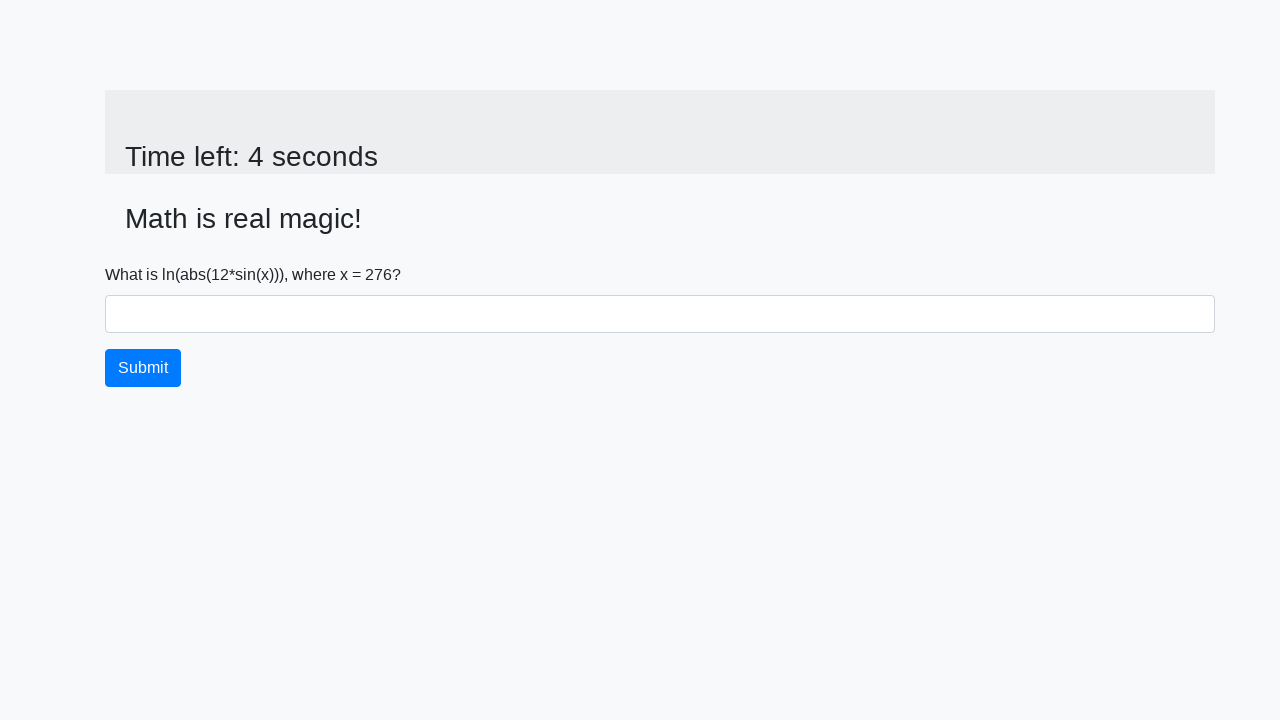

Calculated mathematical answer: 1.6731688426499383
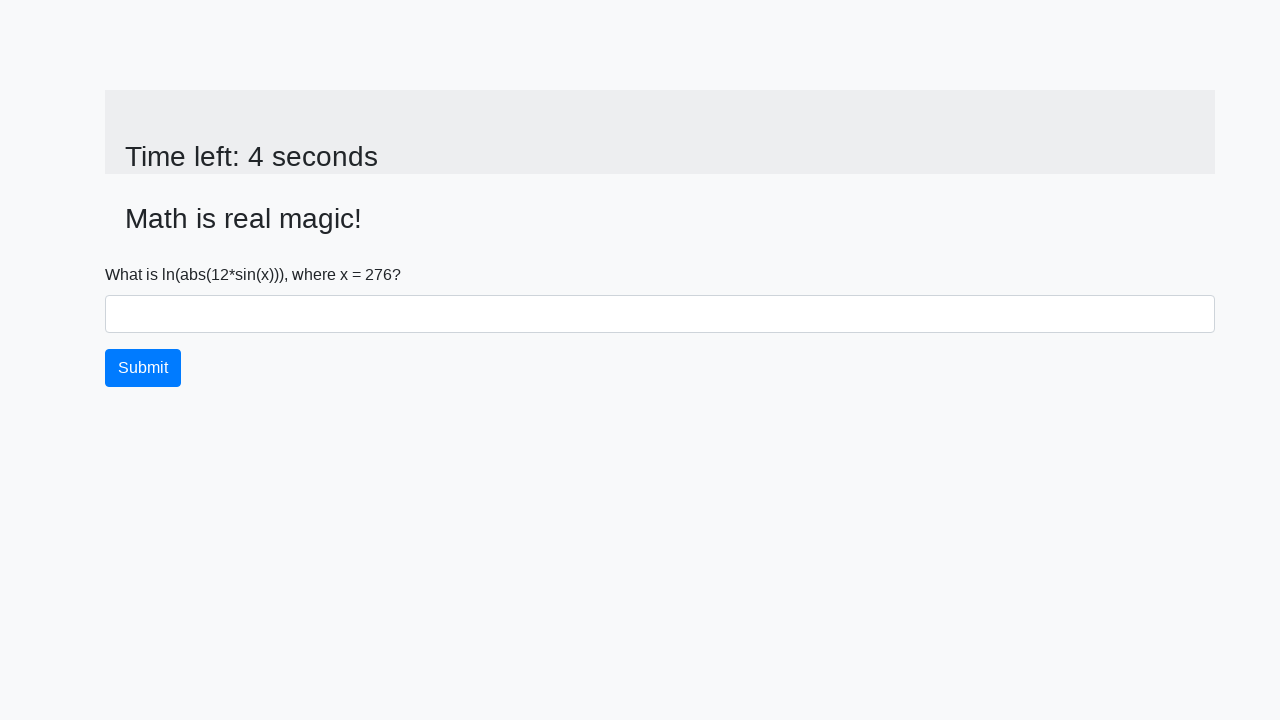

Filled answer field with calculated value on #answer
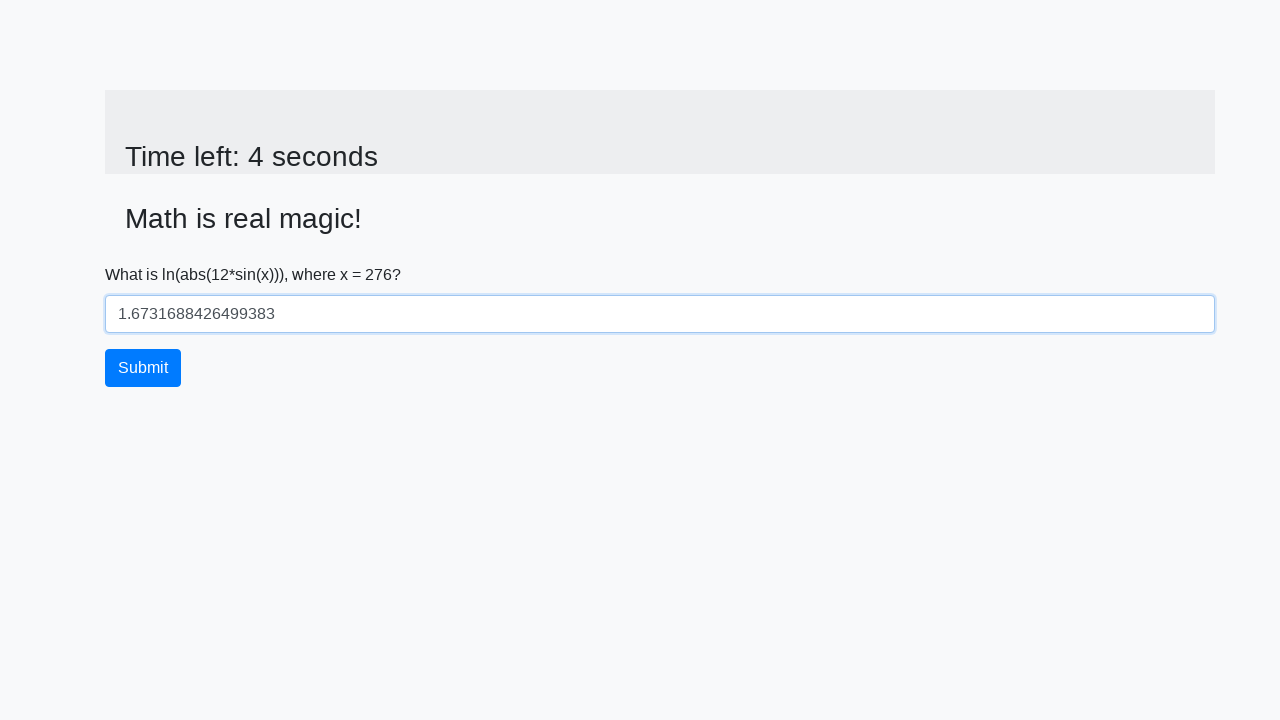

Clicked submit button to submit answer at (143, 368) on button
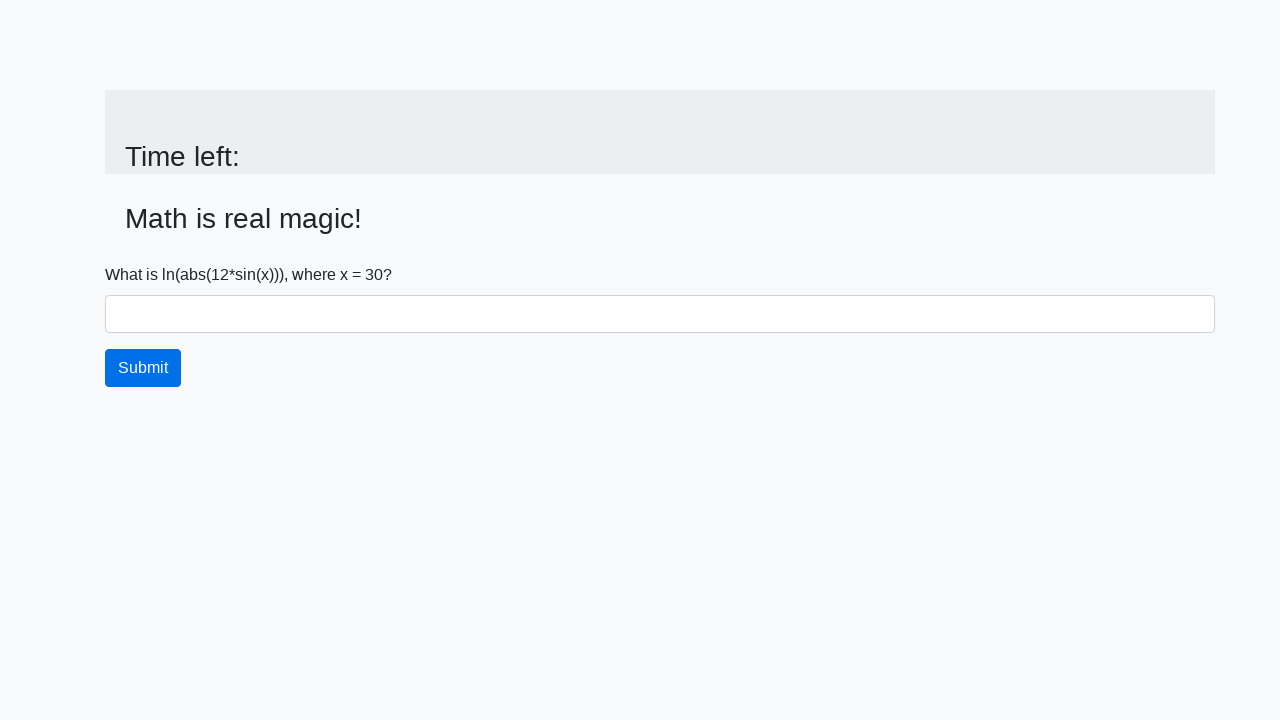

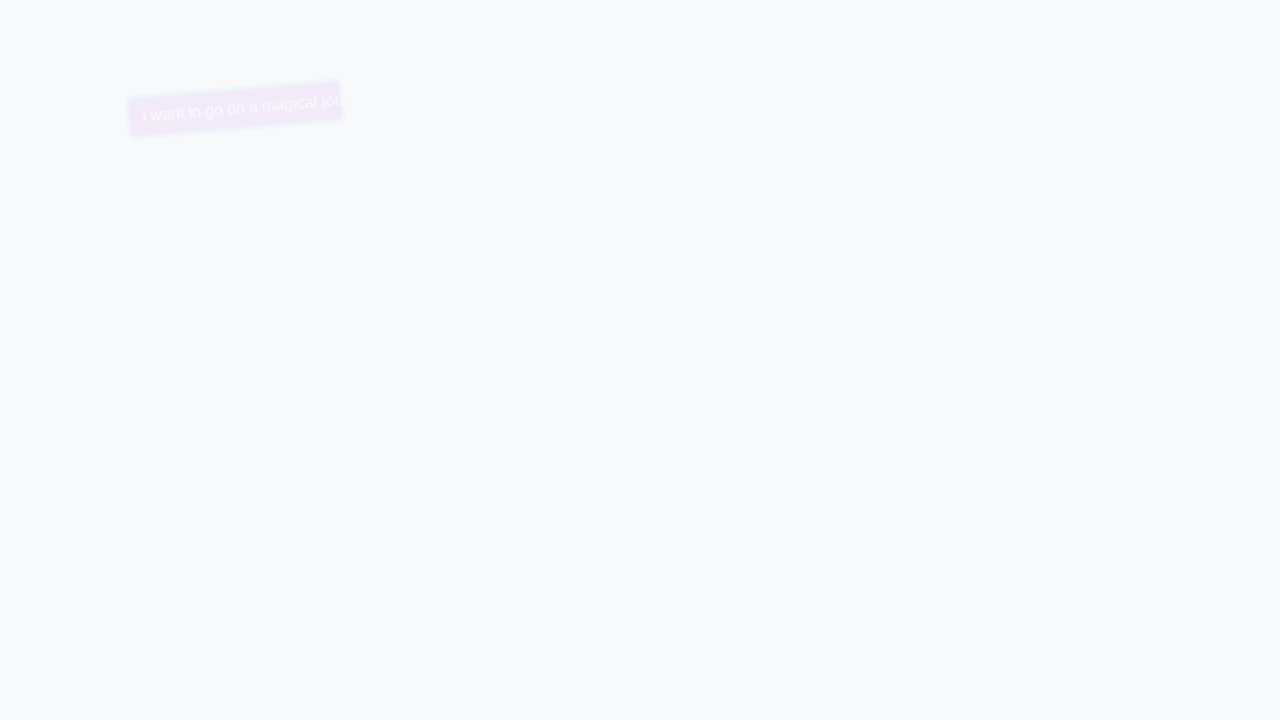